Tests JavaScript alert handling functionality including accepting a simple alert, dismissing a confirm dialog, and entering text in a prompt dialog before accepting it.

Starting URL: http://demo.automationtesting.in/Alerts.html

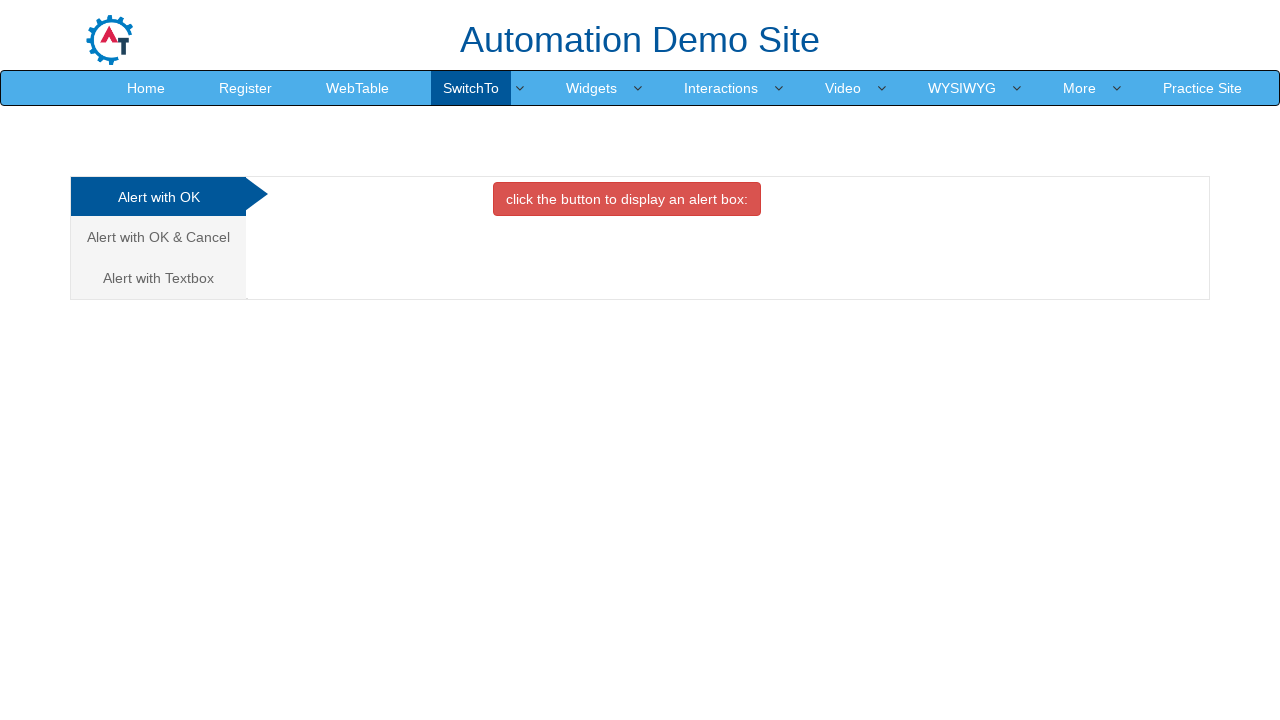

Clicked Simple Alert button at (627, 199) on button.btn.btn-danger
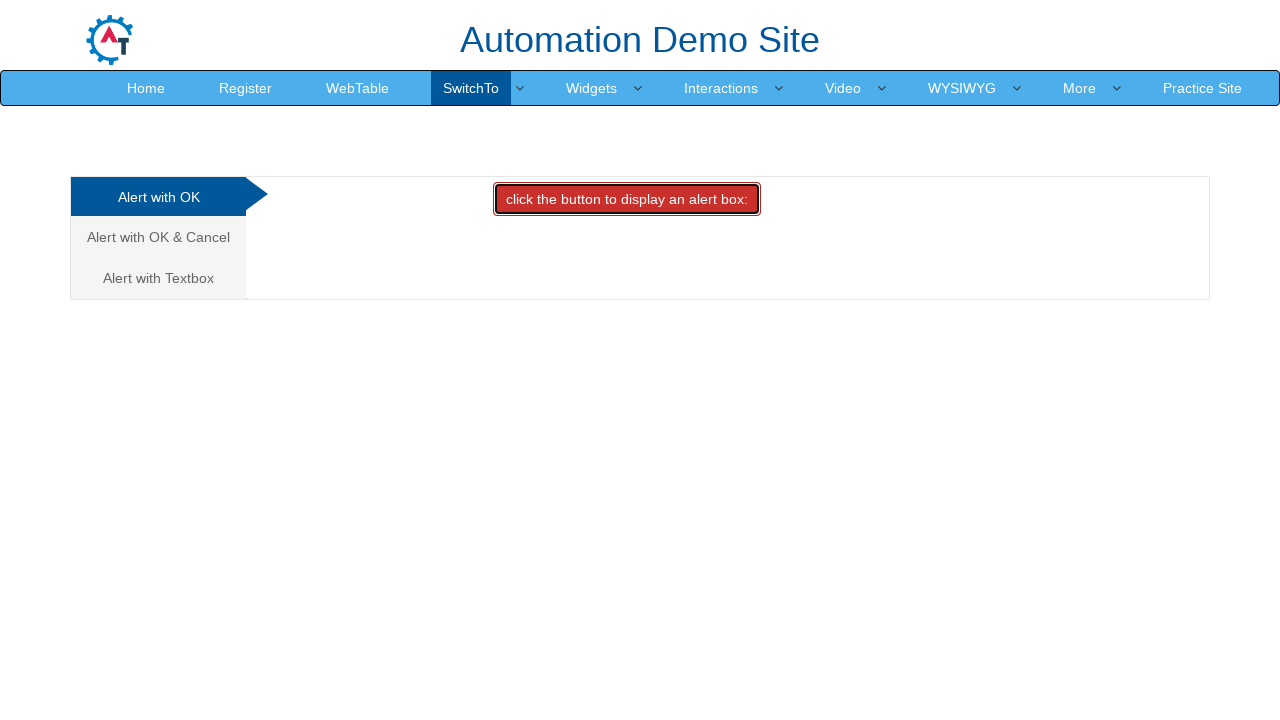

Set up dialog handler to accept simple alert
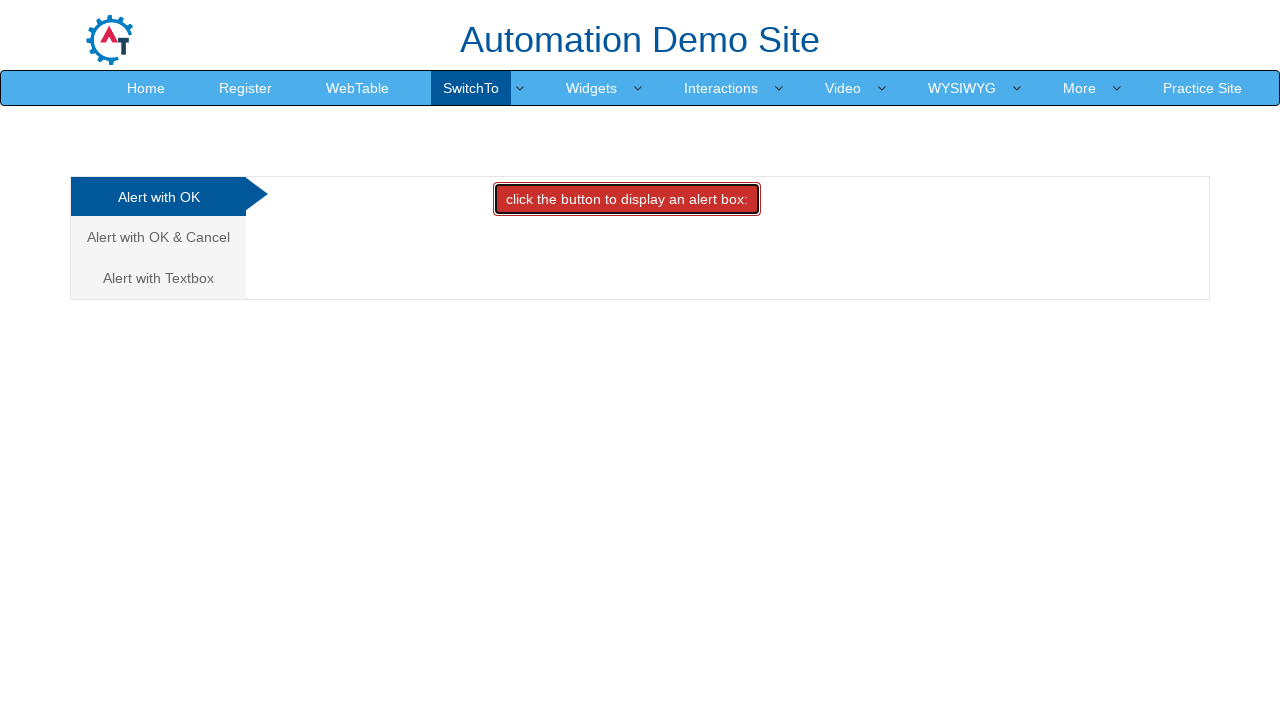

Waited 500ms for simple alert to be handled
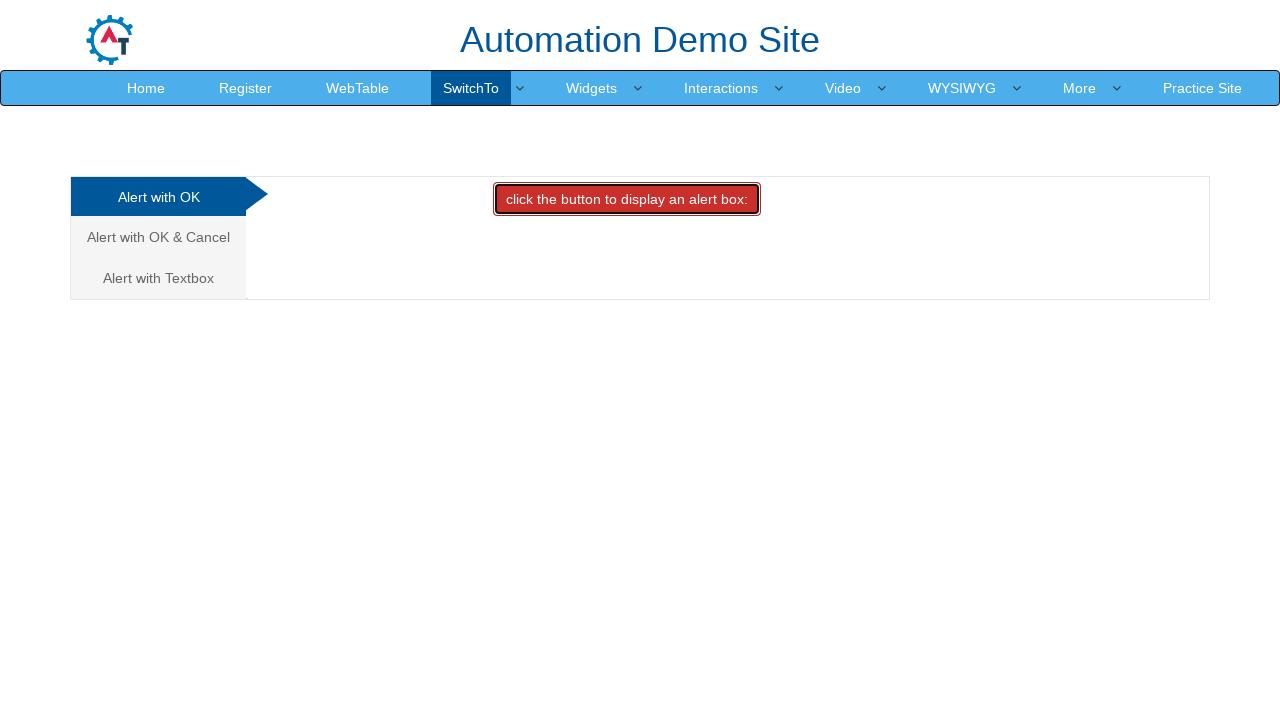

Clicked on Confirm Alert tab at (158, 237) on (//a[@class='analystic'])[2]
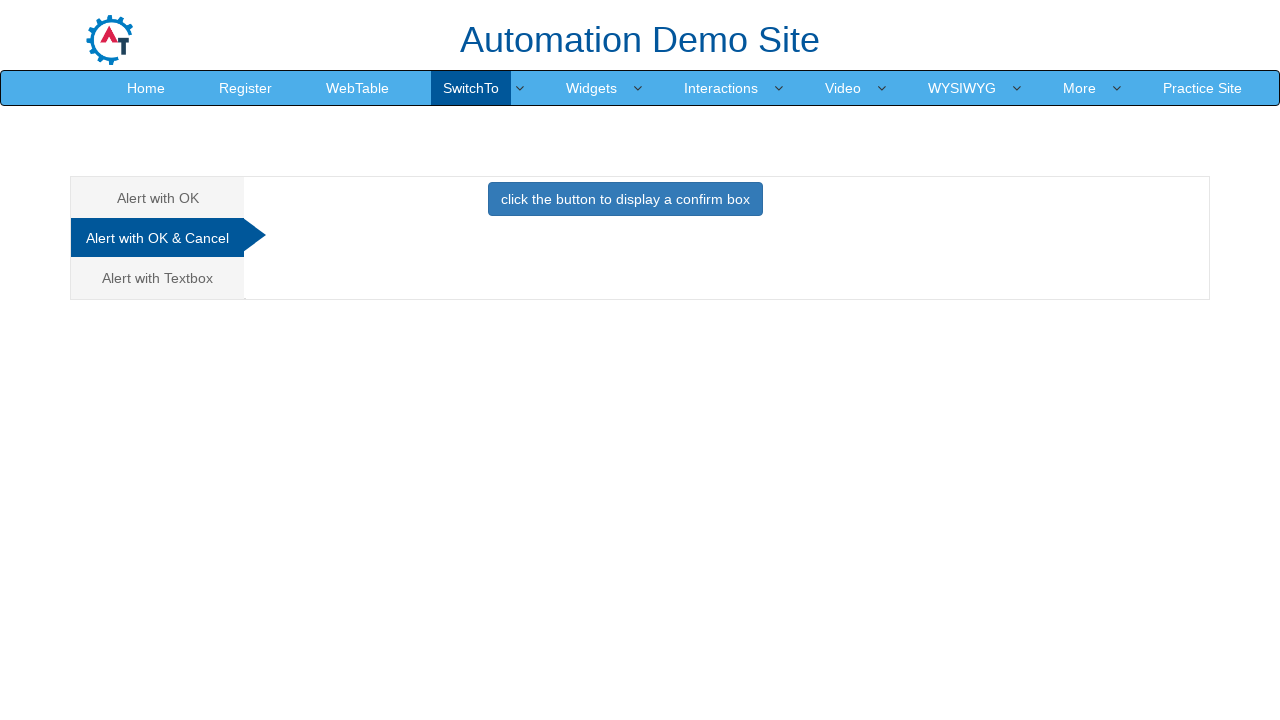

Clicked button to display confirm dialog at (625, 199) on button:has-text('click the button to display a confirm box')
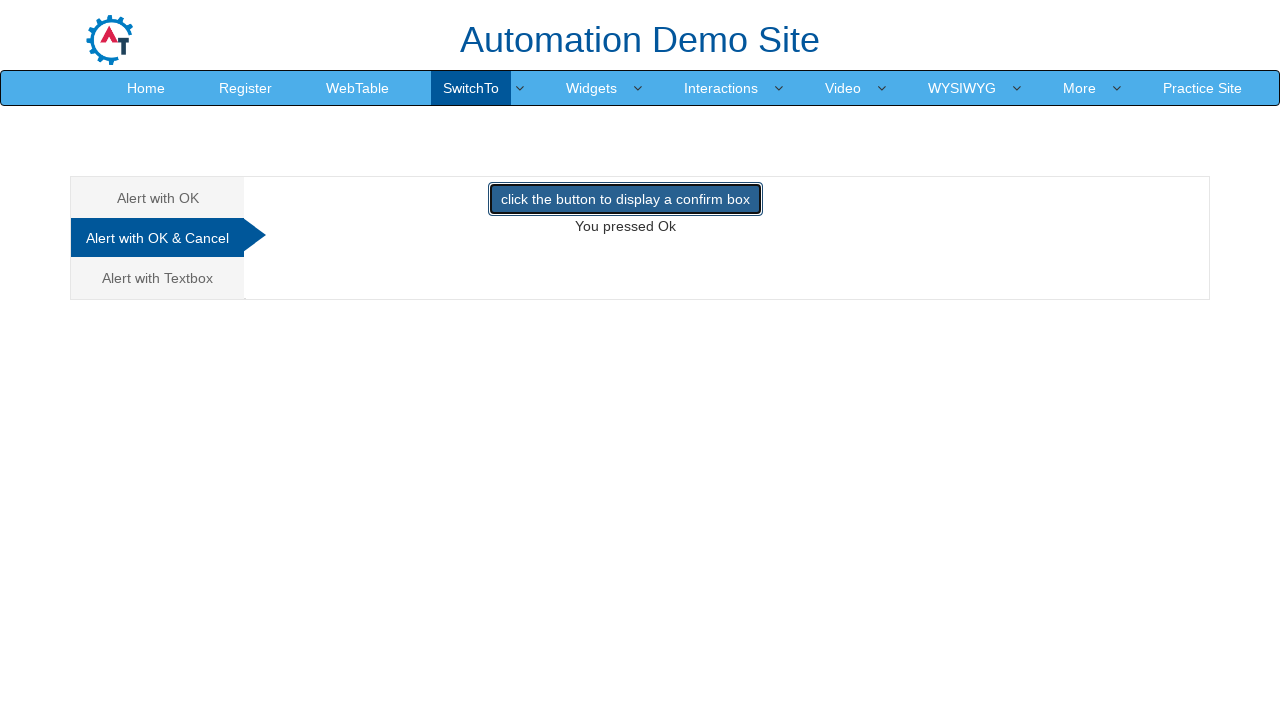

Set up dialog handler to dismiss confirm dialog
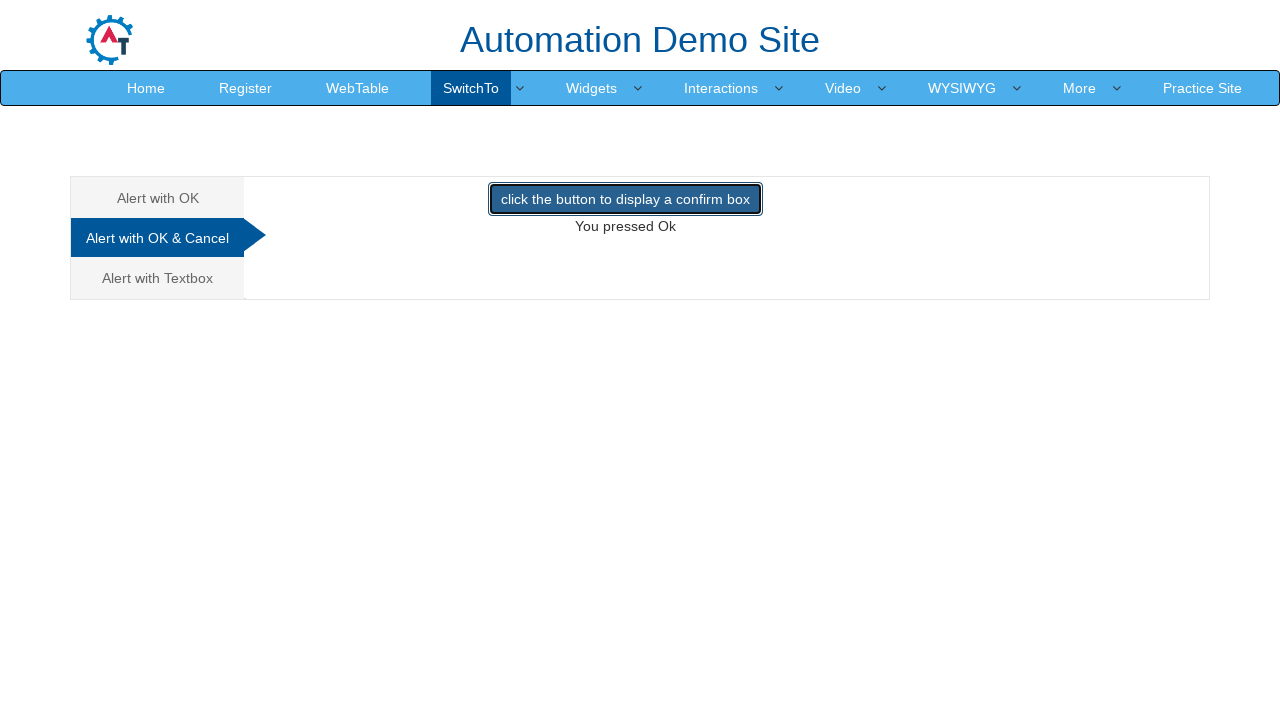

Waited 500ms for confirm dialog to be dismissed
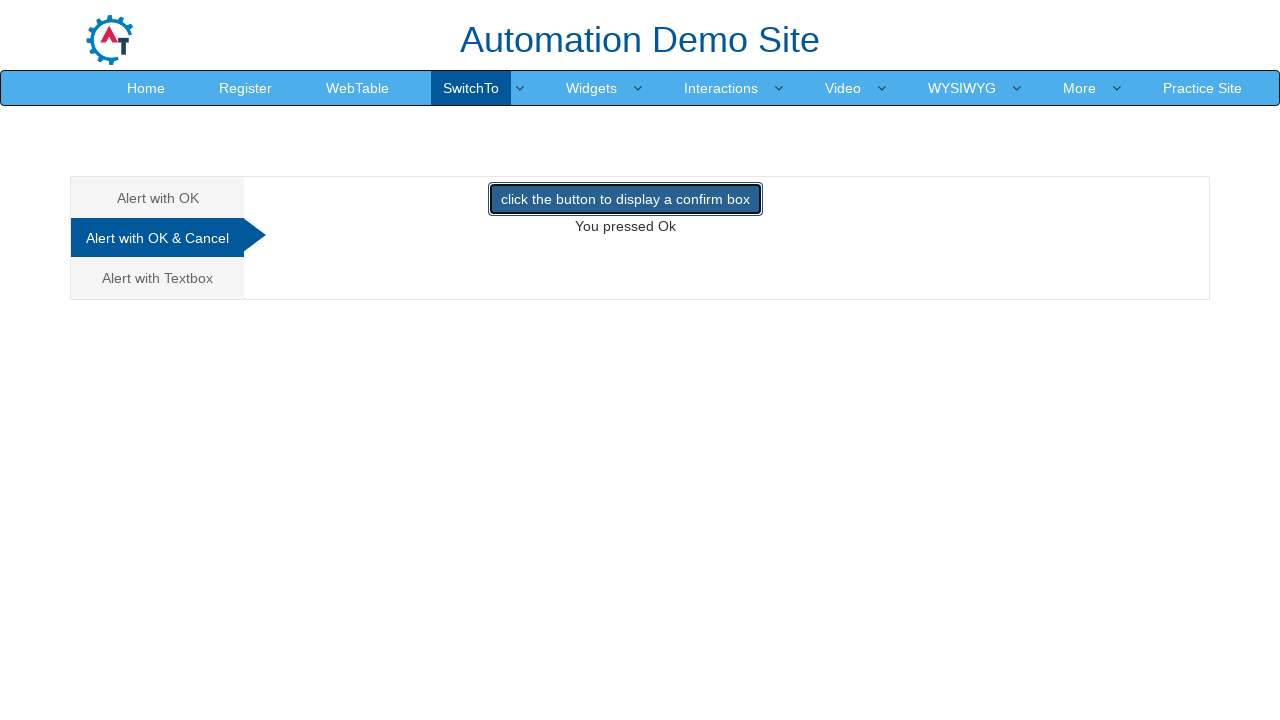

Clicked on Prompt Alert tab at (158, 278) on (//a[@class='analystic'])[3]
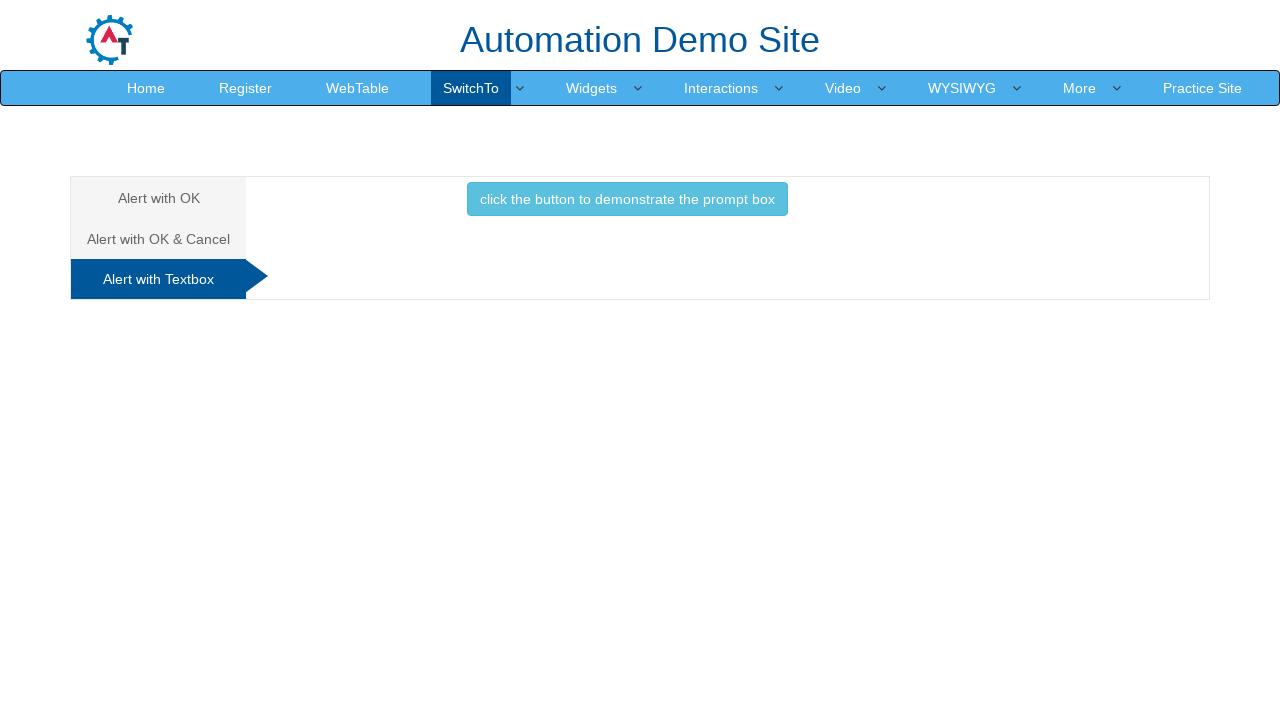

Clicked button to display prompt dialog at (627, 199) on button.btn.btn-info
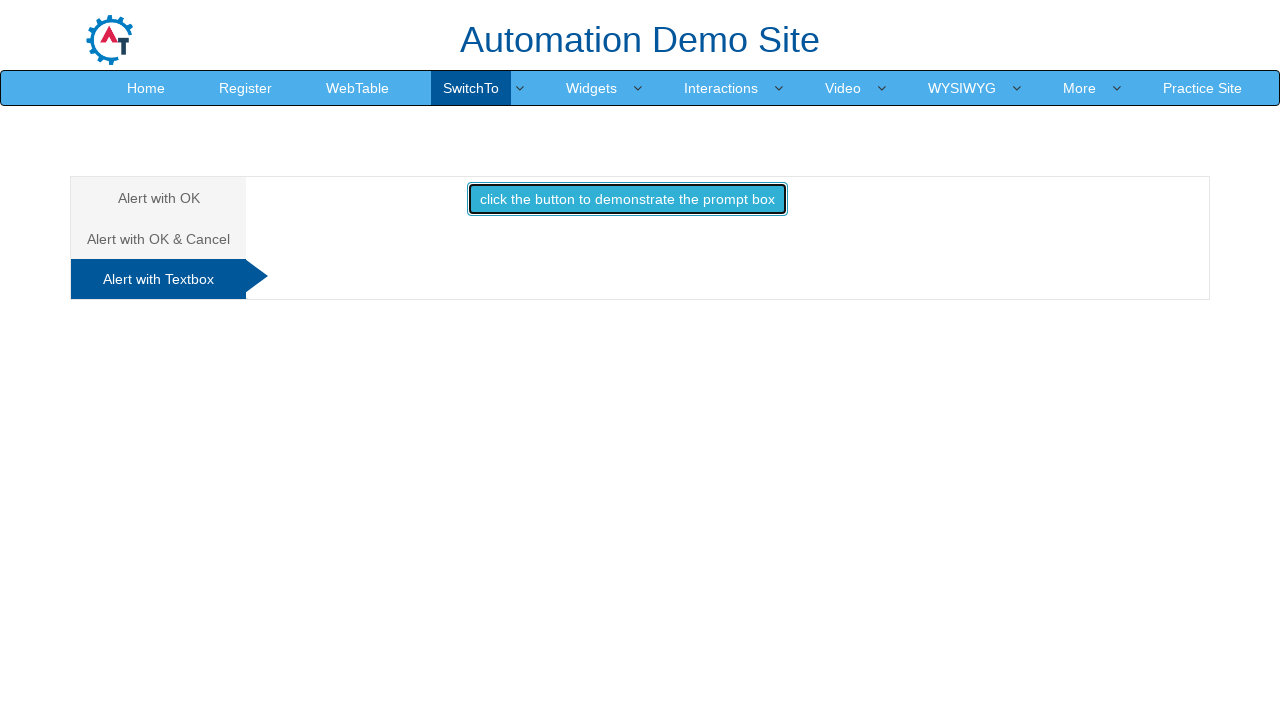

Set up dialog handler to accept prompt with text 'Hi I am TestUser'
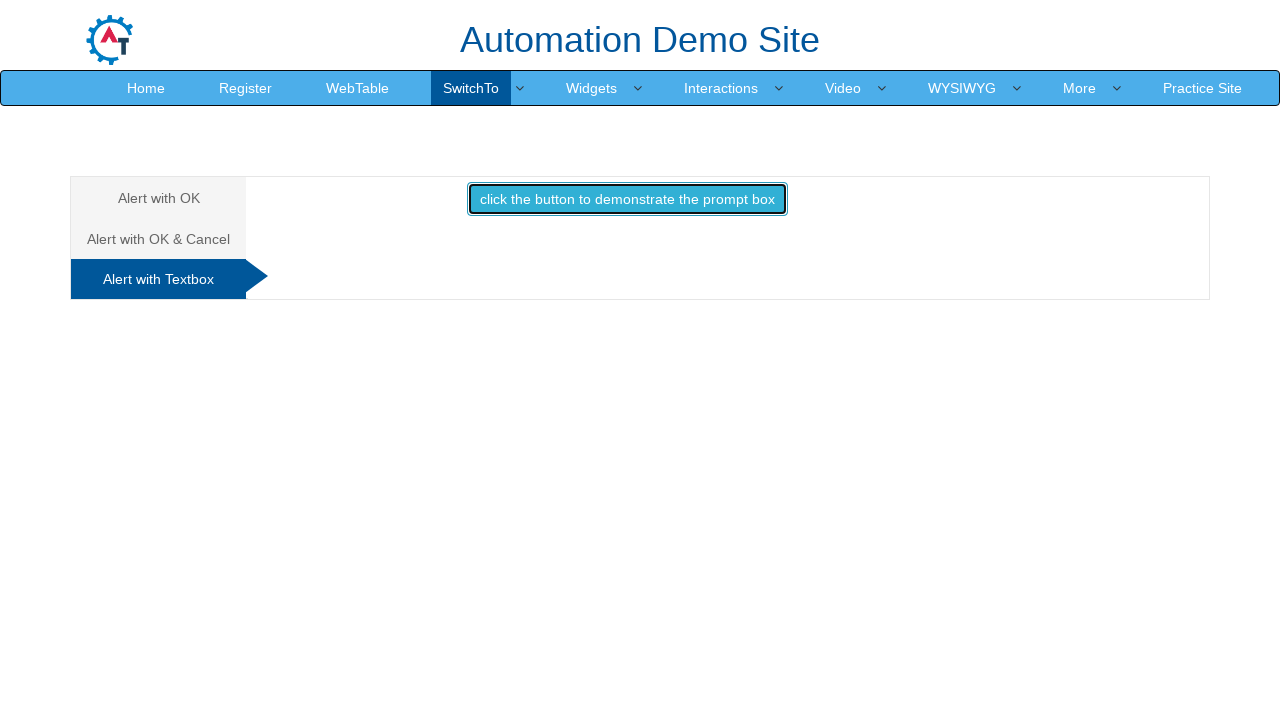

Waited 500ms for prompt dialog to be handled
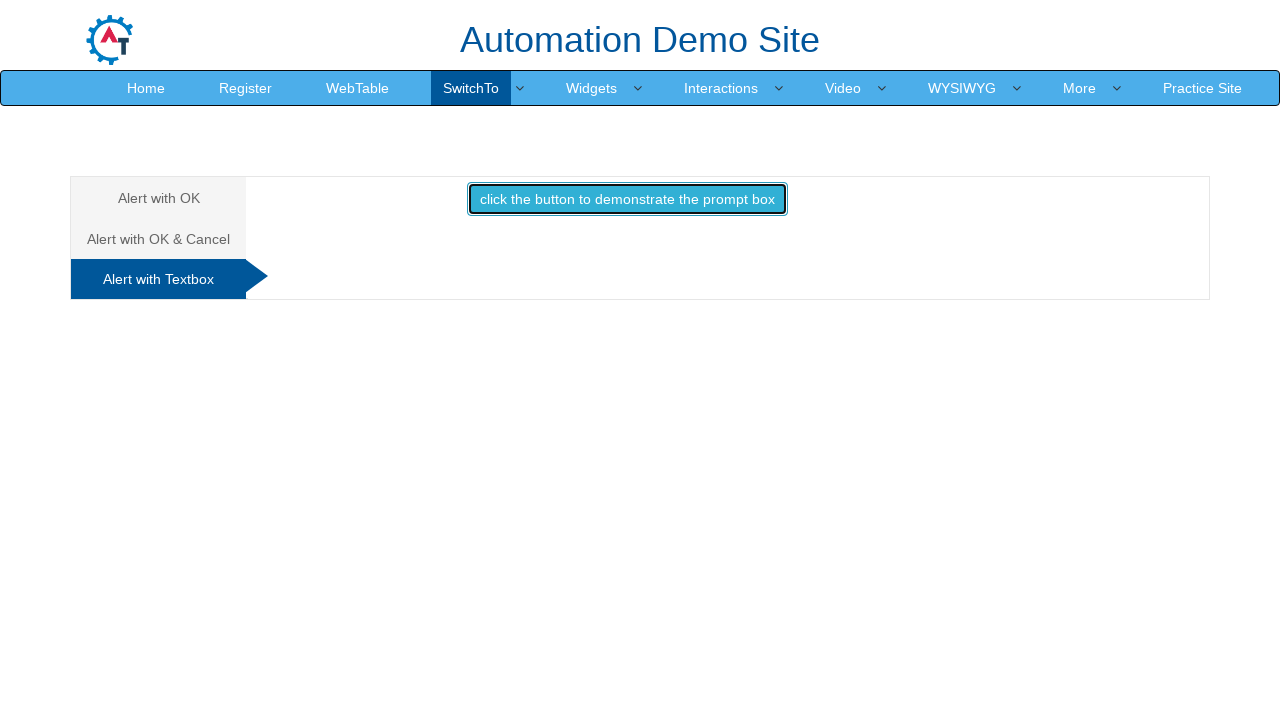

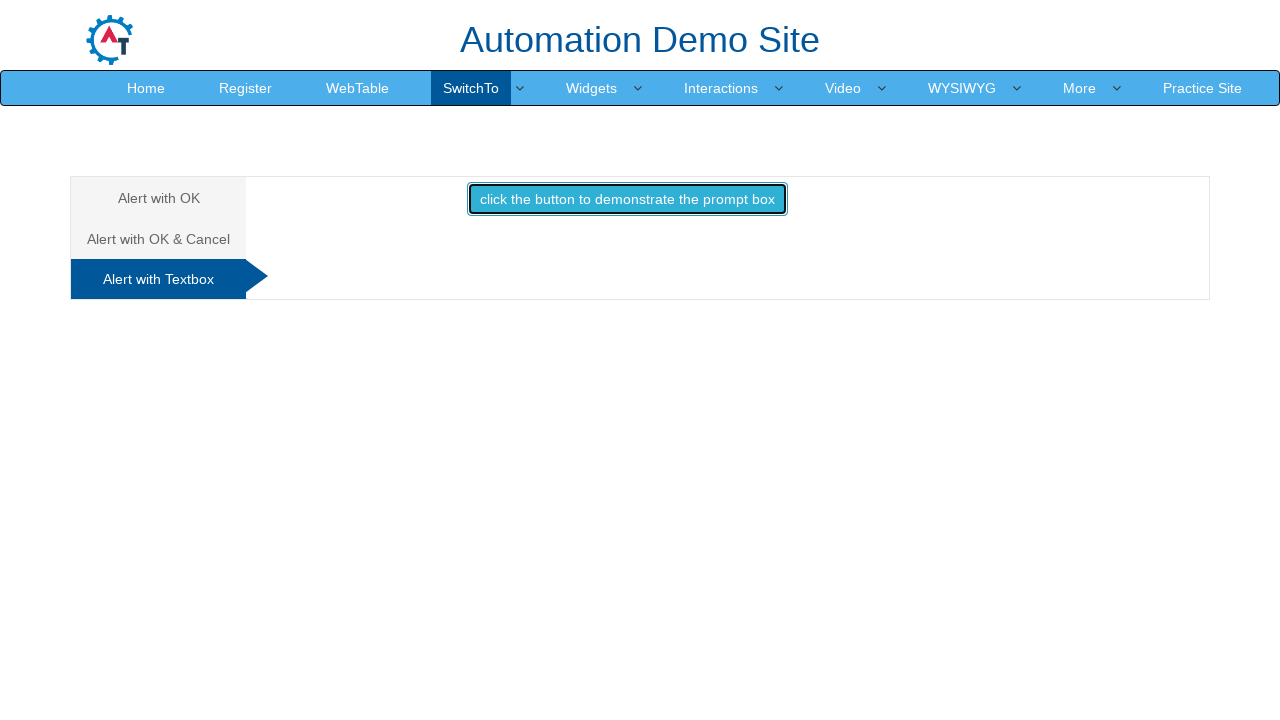